Tests handling a JavaScript confirm dialog by clicking a button, dismissing the dialog, and verifying the cancel action was recorded

Starting URL: https://the-internet.herokuapp.com/javascript_alerts

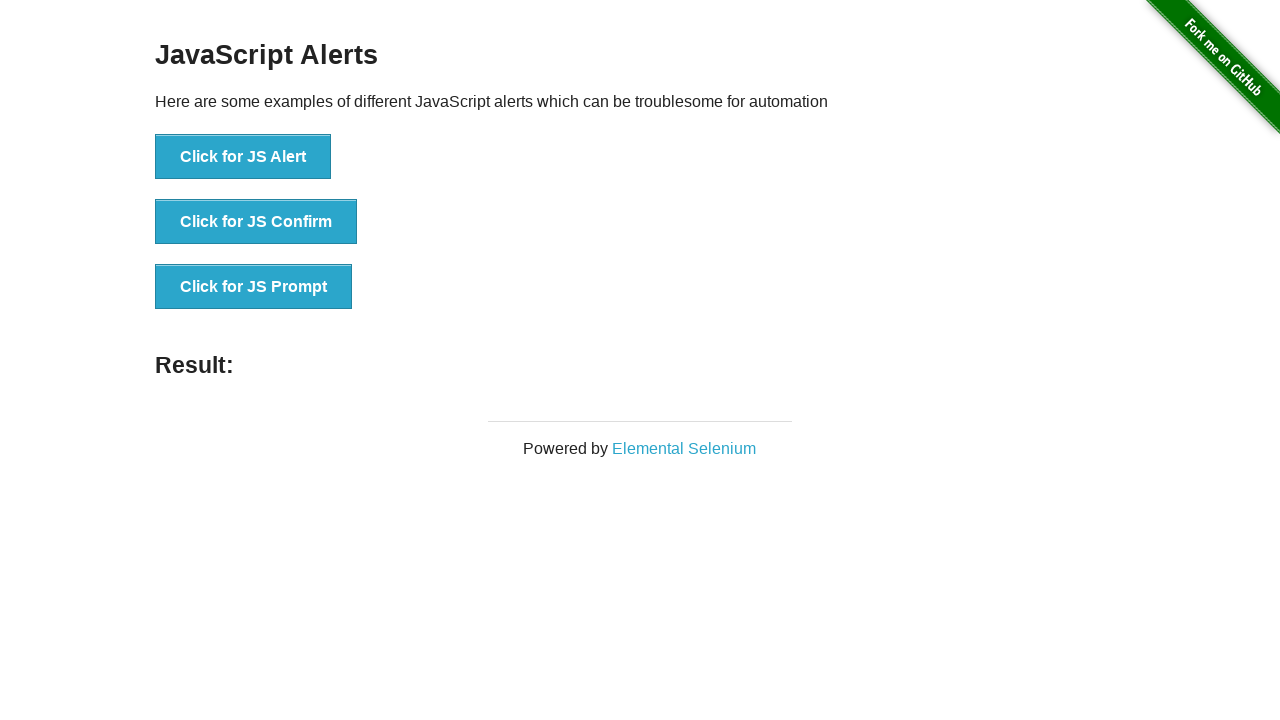

Set up dialog handler to dismiss confirm dialog
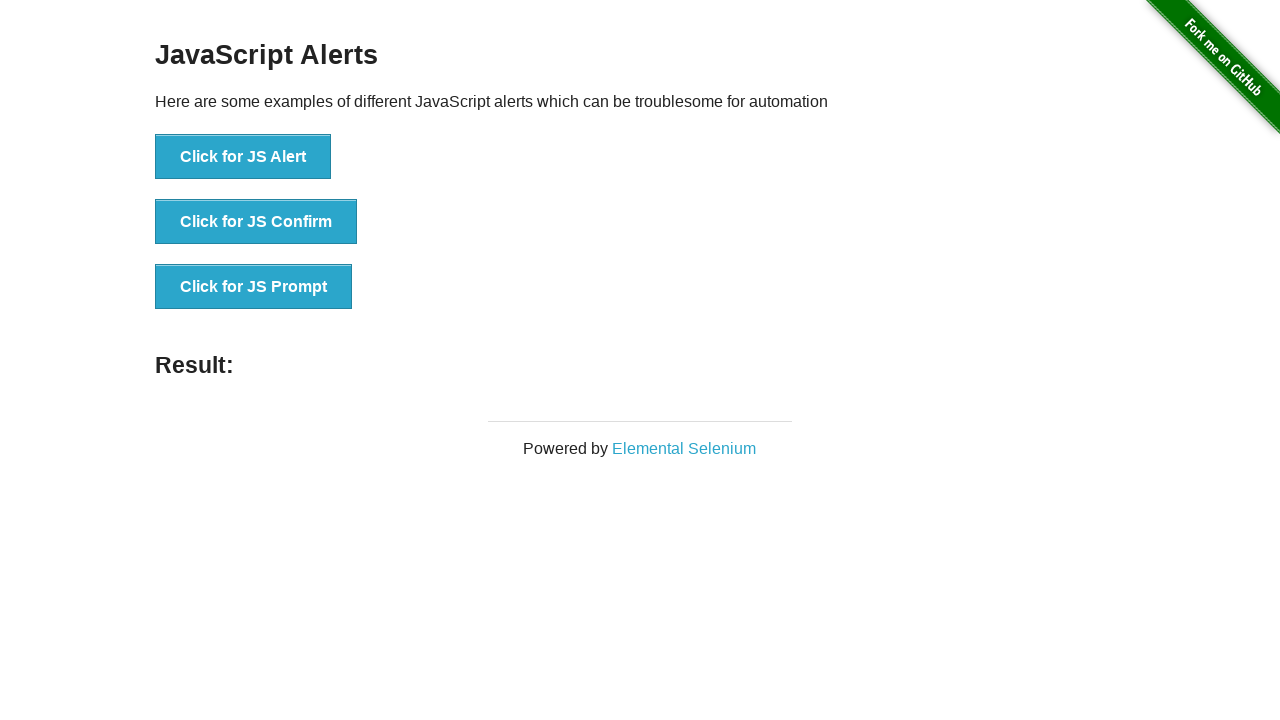

Clicked button to trigger JavaScript confirm dialog at (256, 222) on [onclick='jsConfirm()']
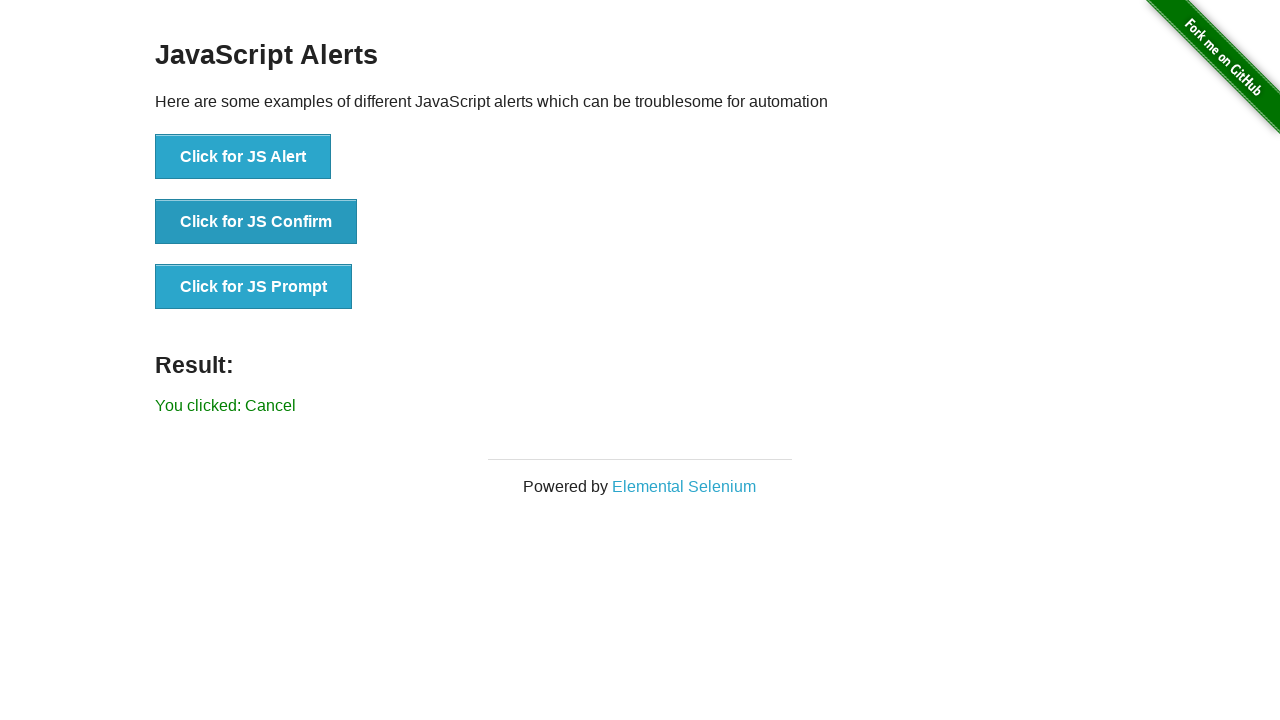

Waited for result element to appear
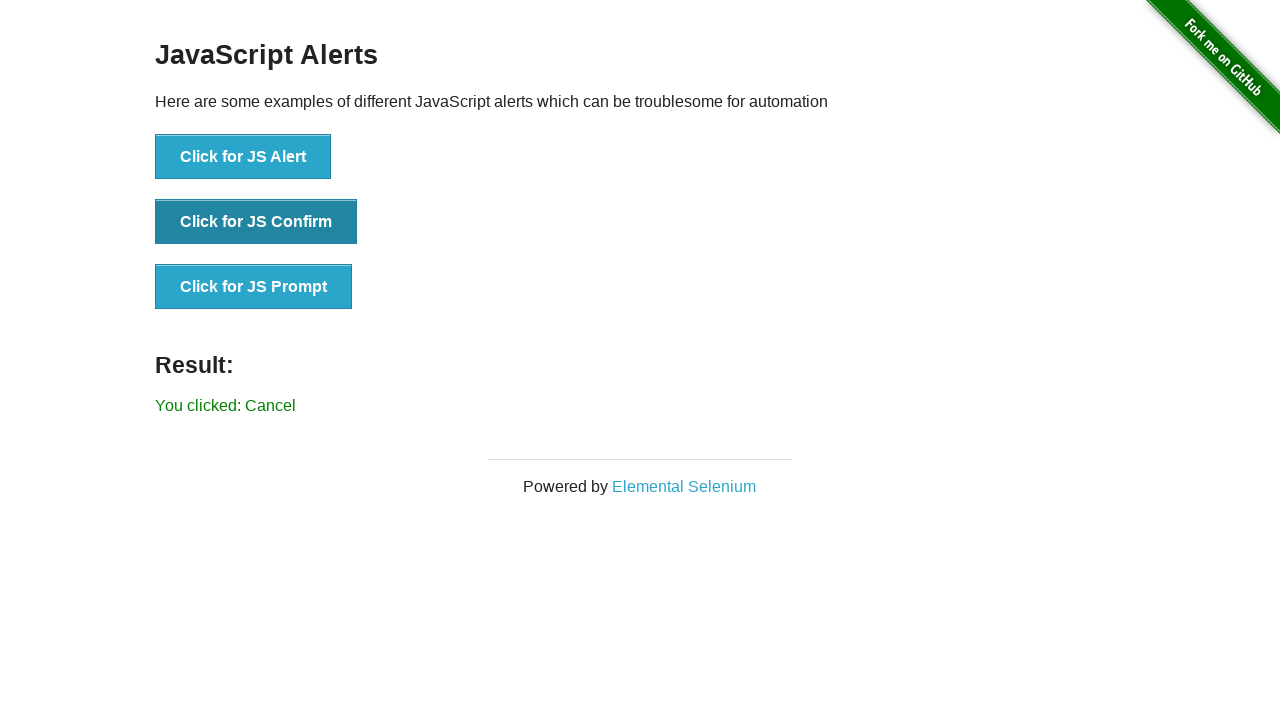

Retrieved result text: 'You clicked: Cancel'
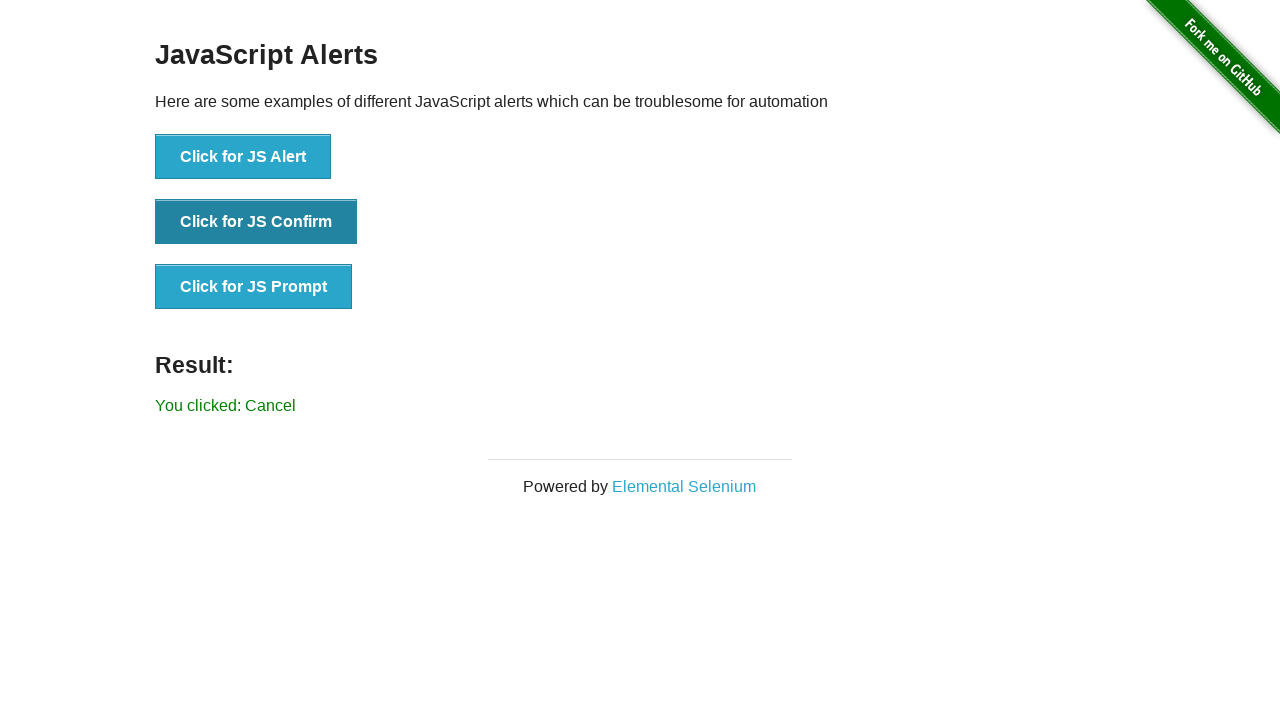

Verified that cancel action was recorded correctly
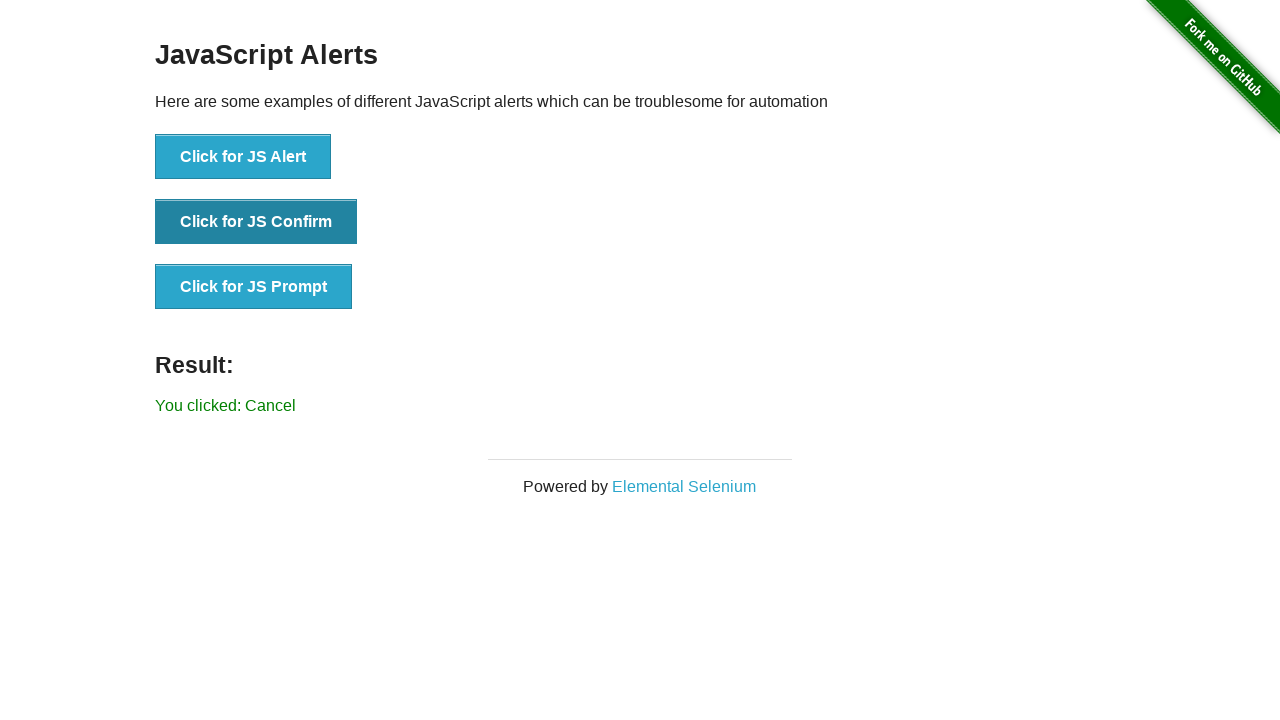

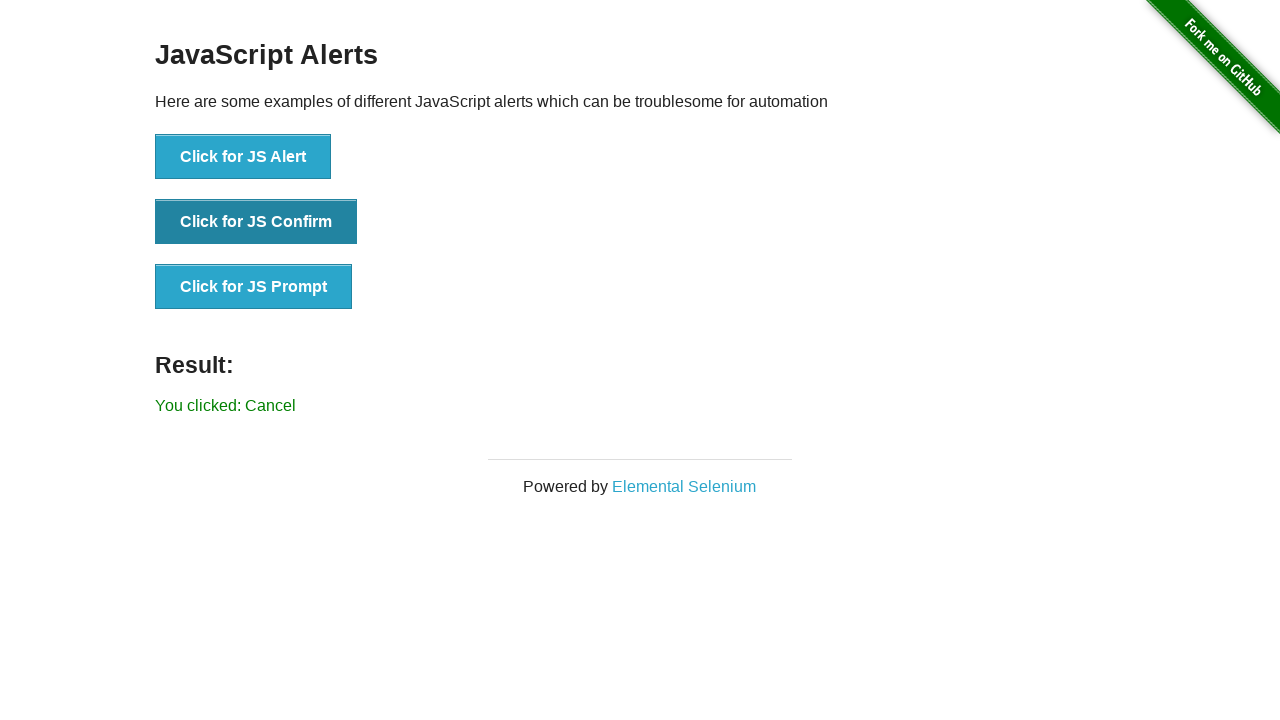